Tests login with valid username but empty password to verify password required error message

Starting URL: https://www.saucedemo.com/

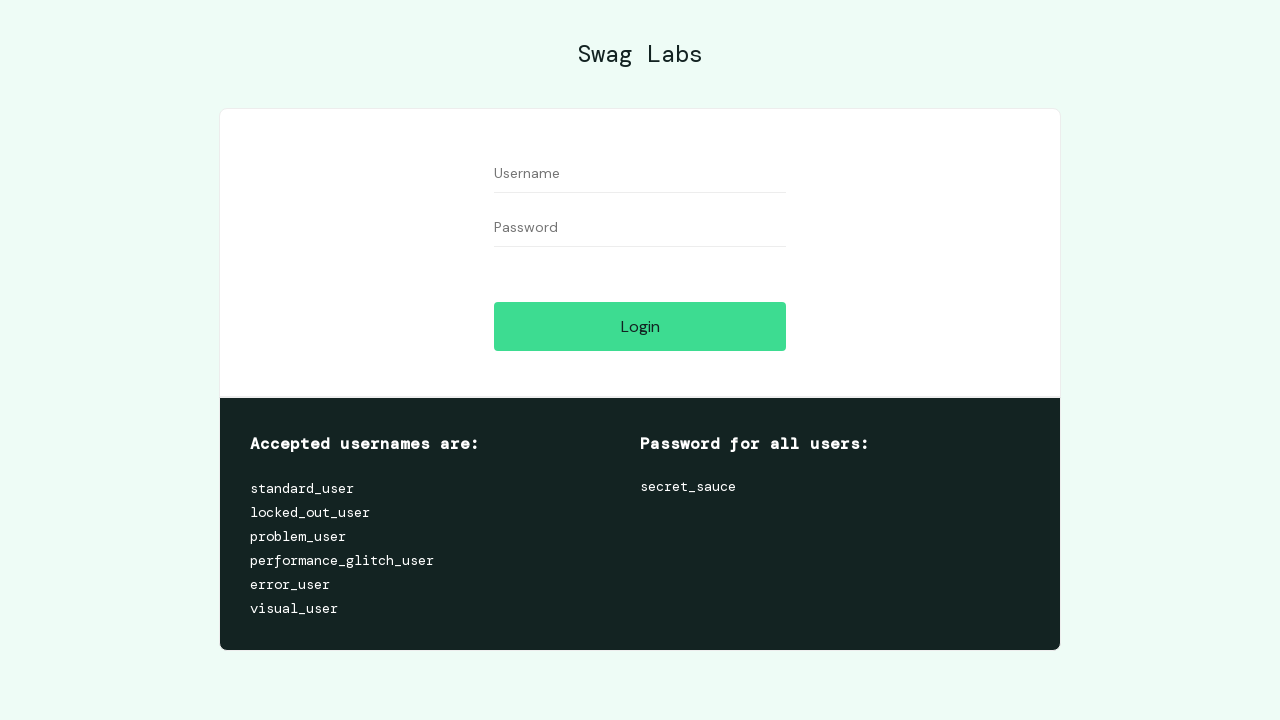

Waited for username field to be visible
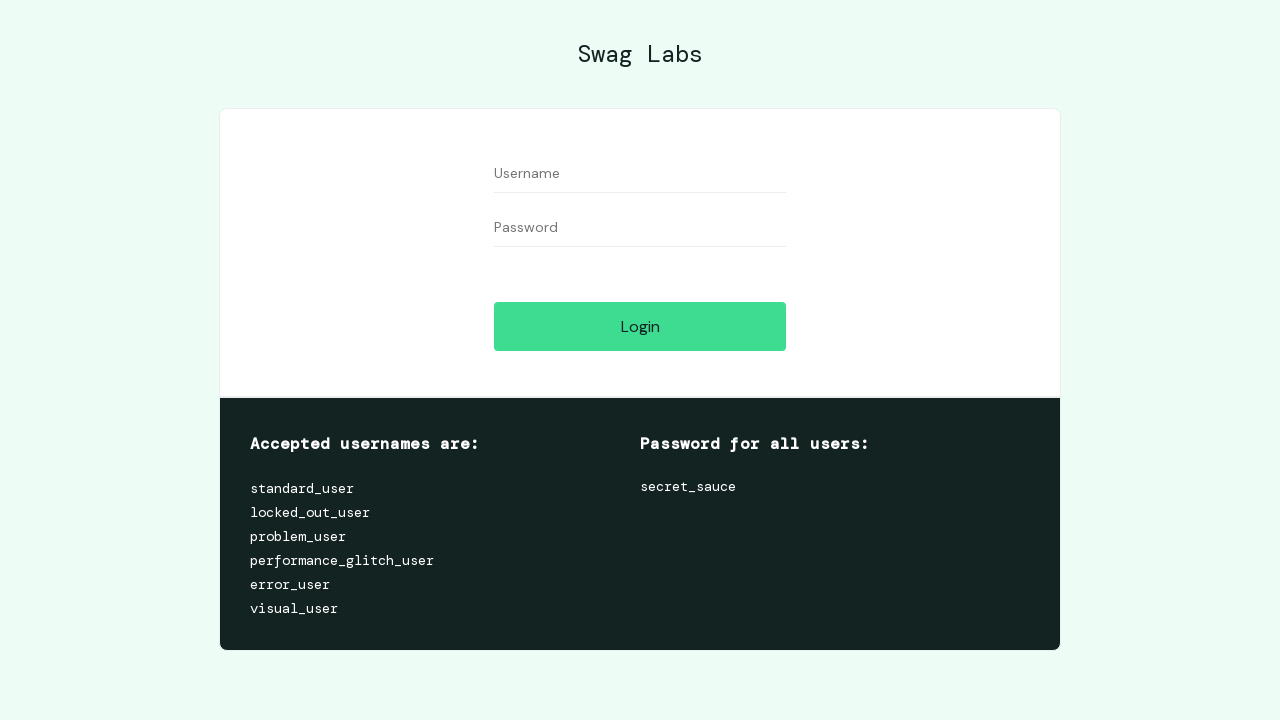

Waited for password field to be visible
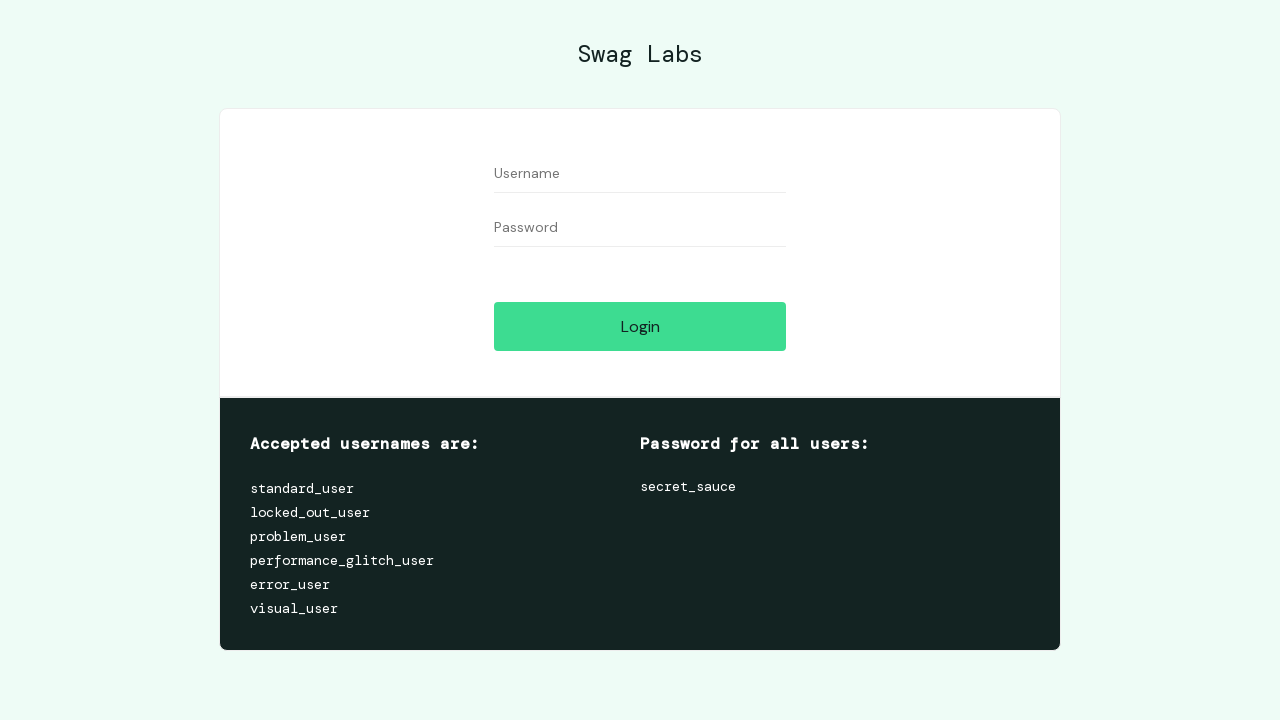

Filled username field with 'standard_user' on #user-name
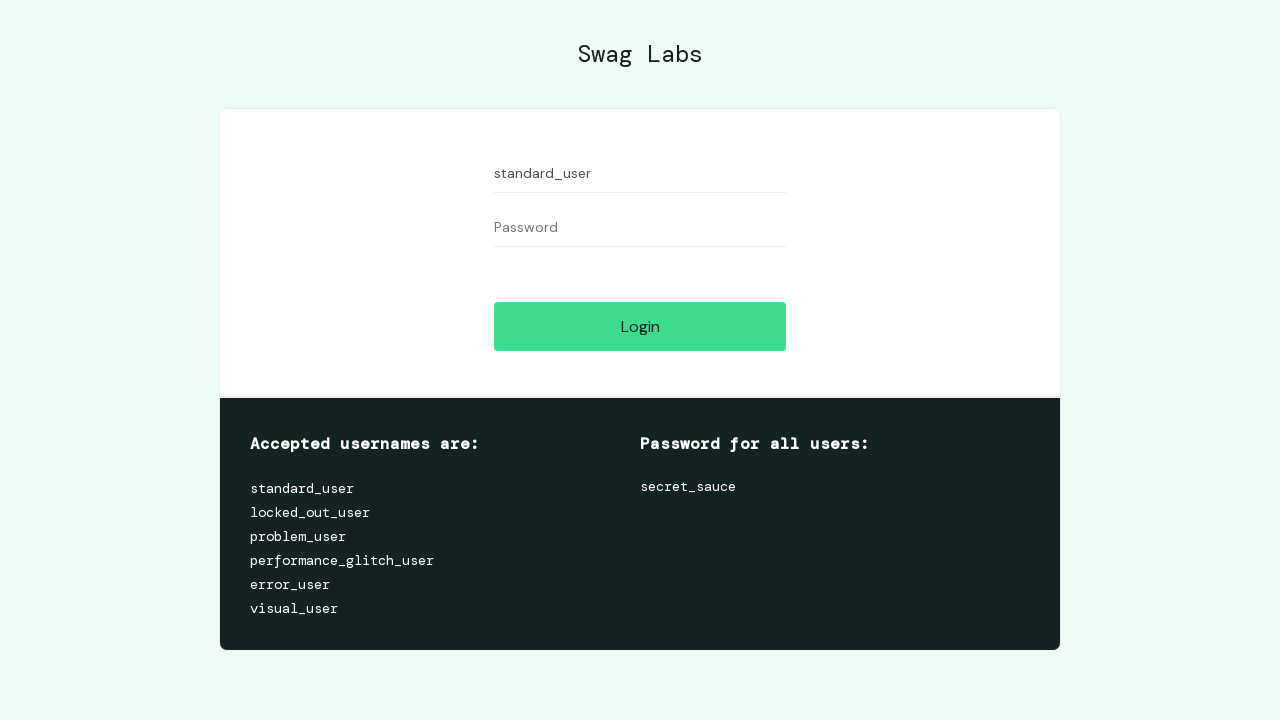

Left password field empty on #password
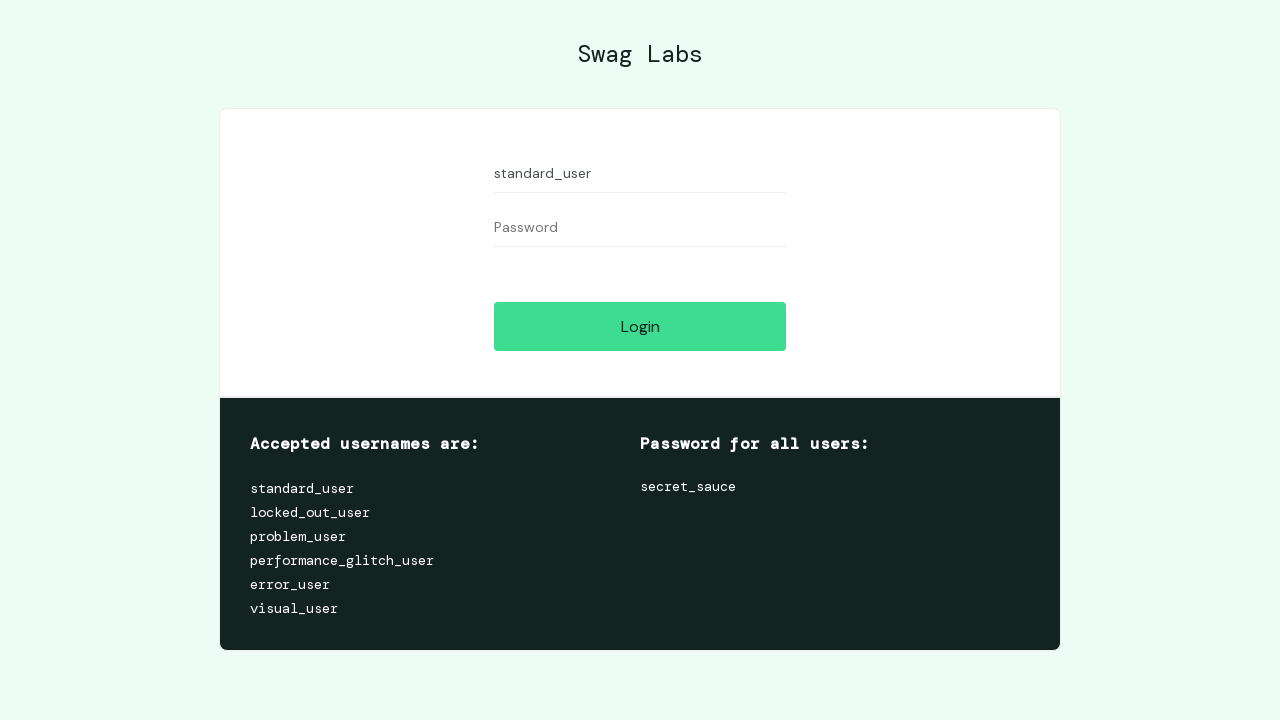

Clicked login button at (640, 326) on #login-button
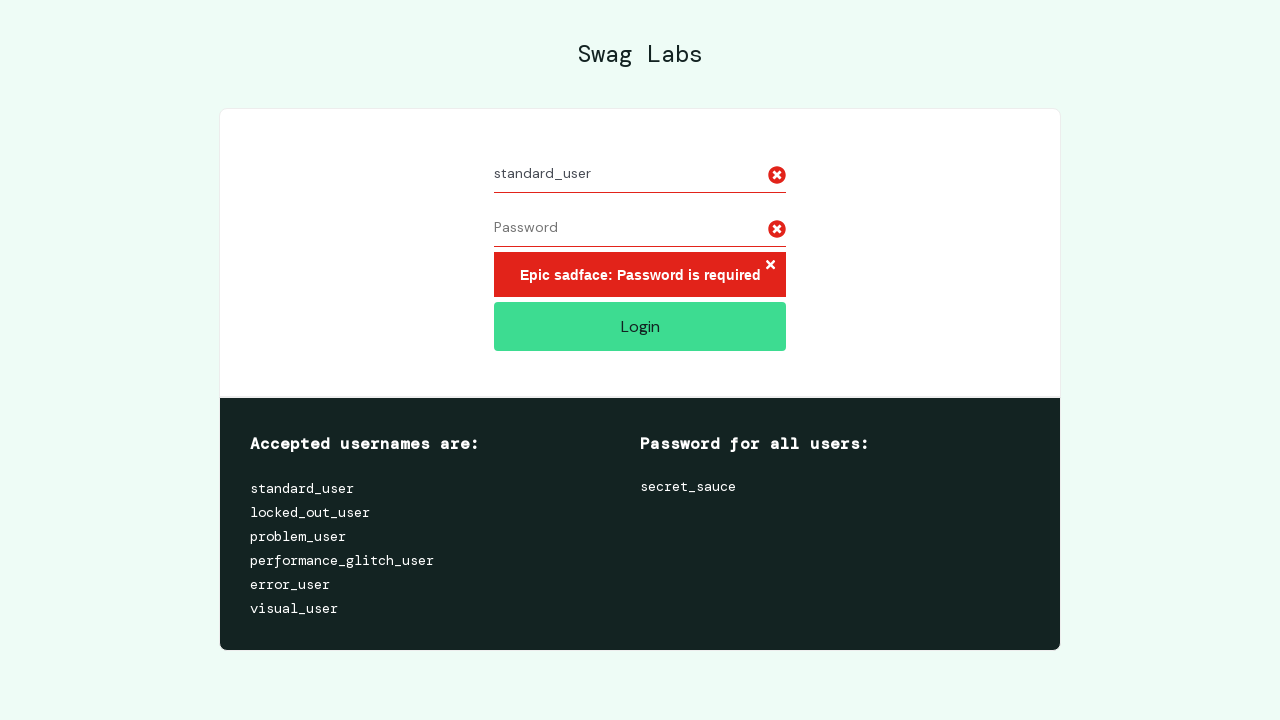

Located error message element
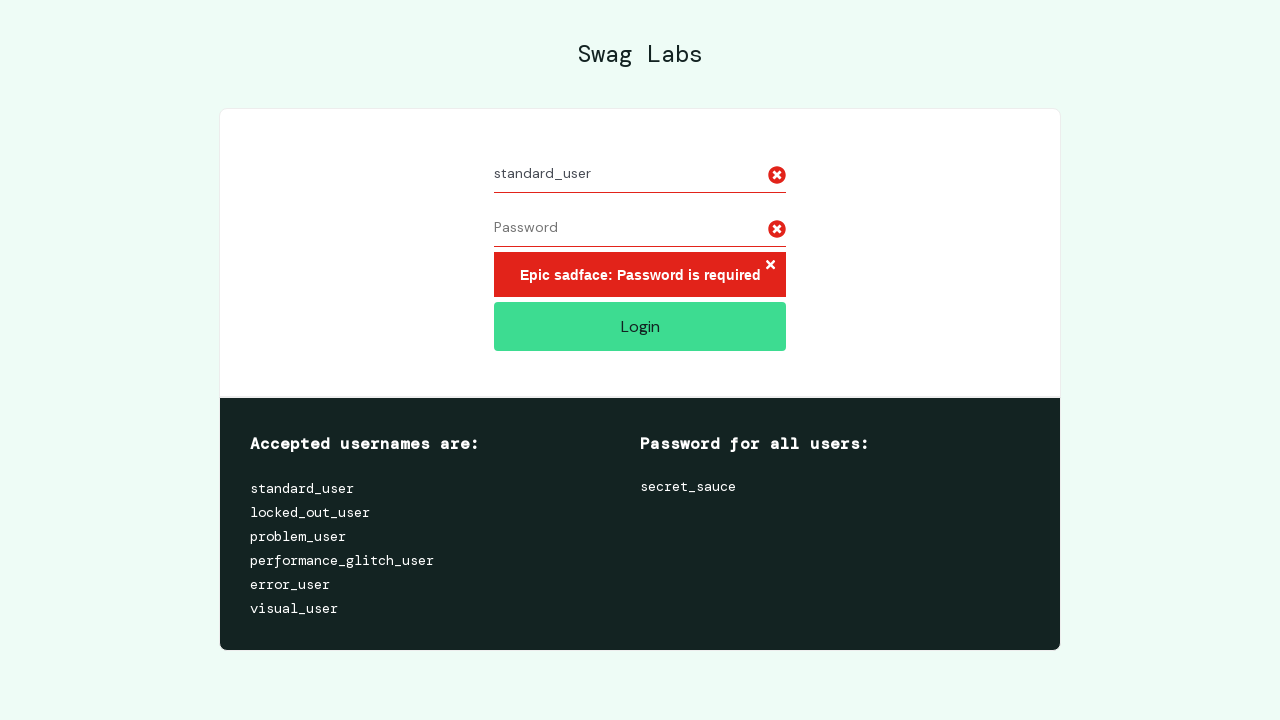

Verified error message: 'Epic sadface: Password is required'
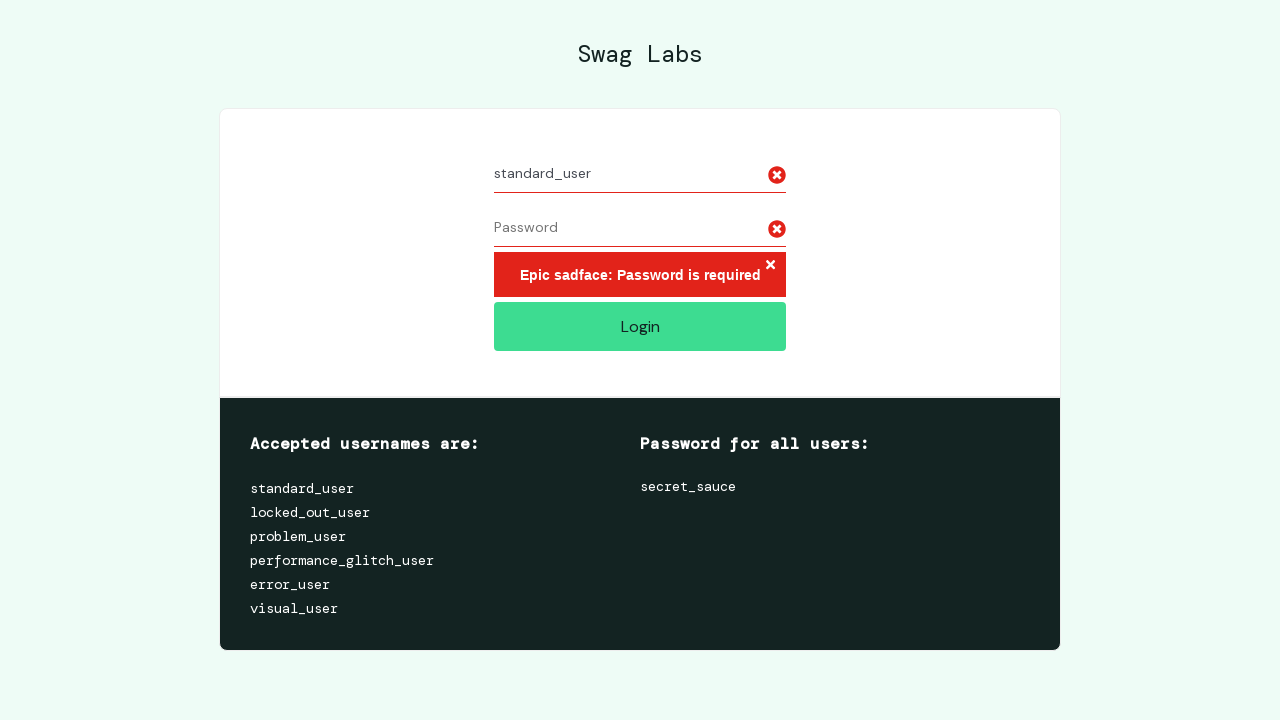

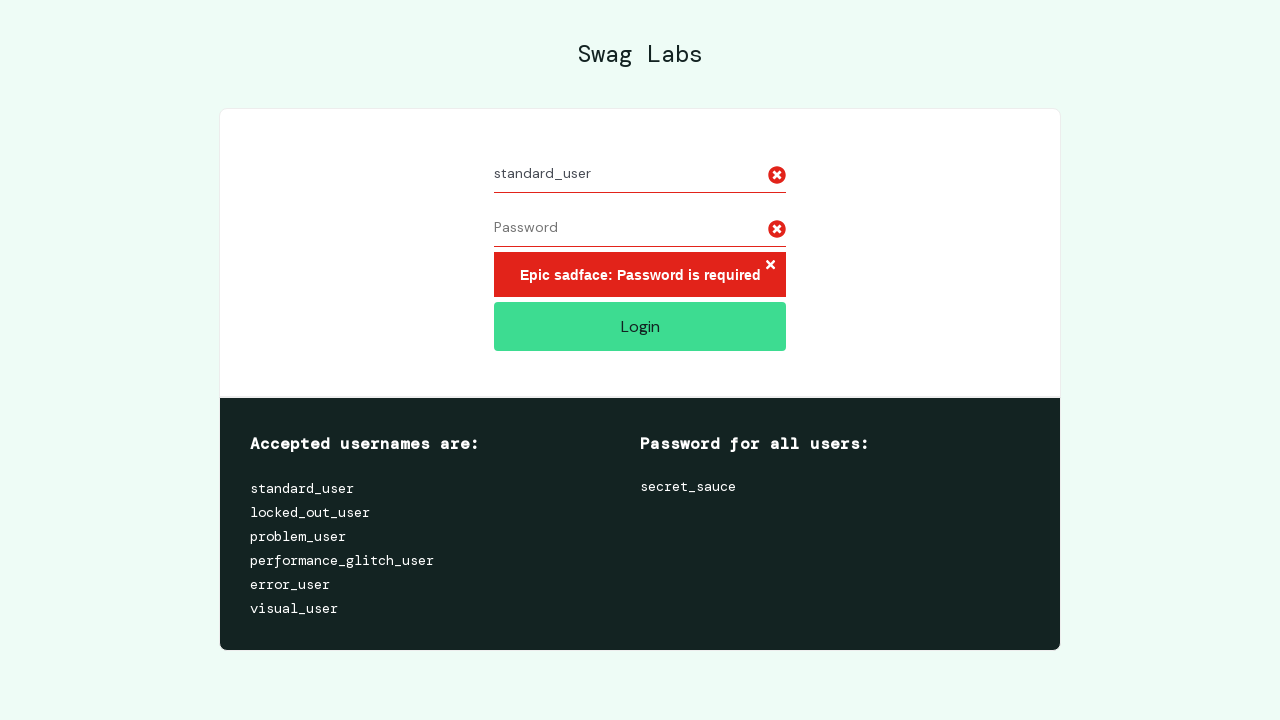